Tests username field with lowercase characters and numbers between 20 and 50

Starting URL: https://buggy.justtestit.org/register

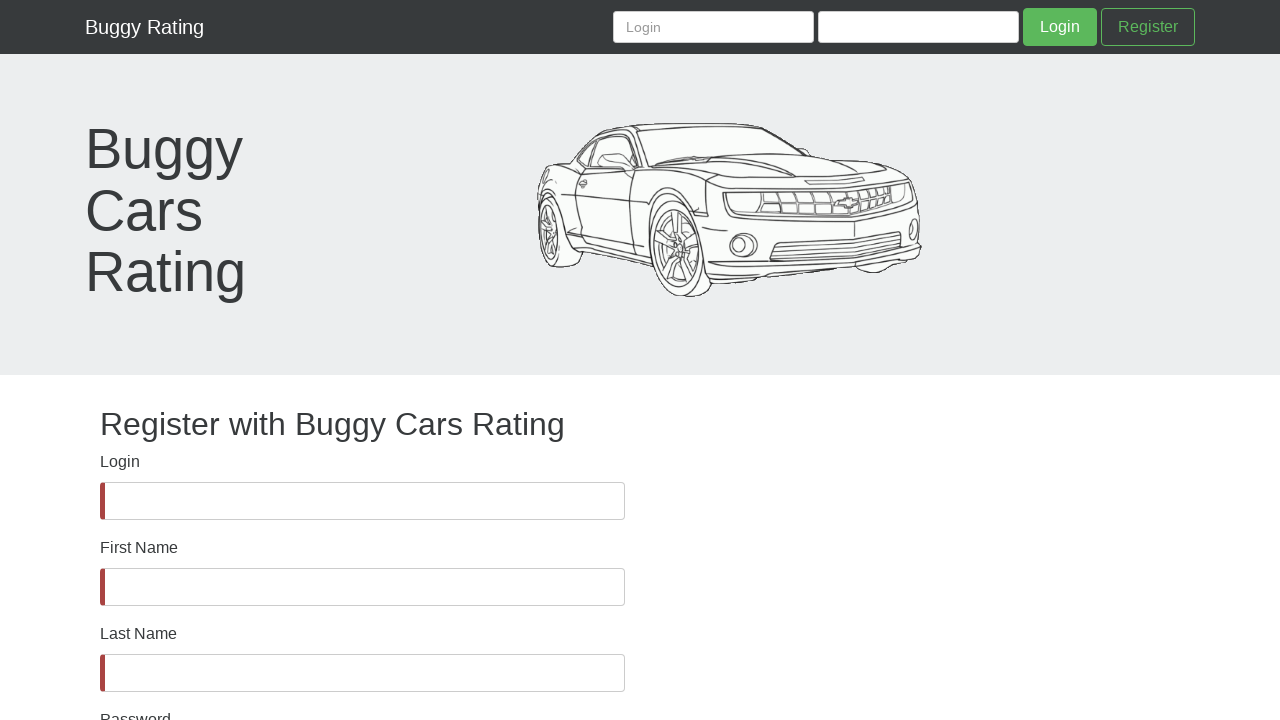

Username field is visible and ready
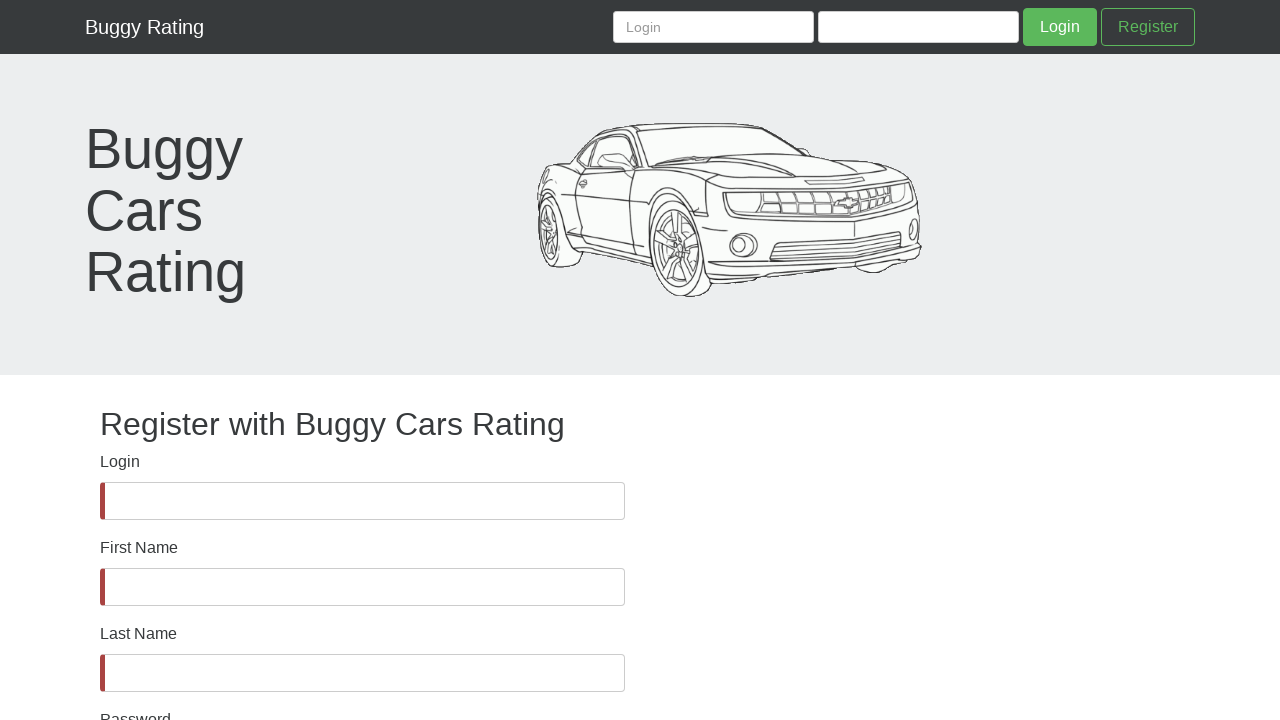

Filled username field with lowercase characters and numbers (35 characters total) on #username
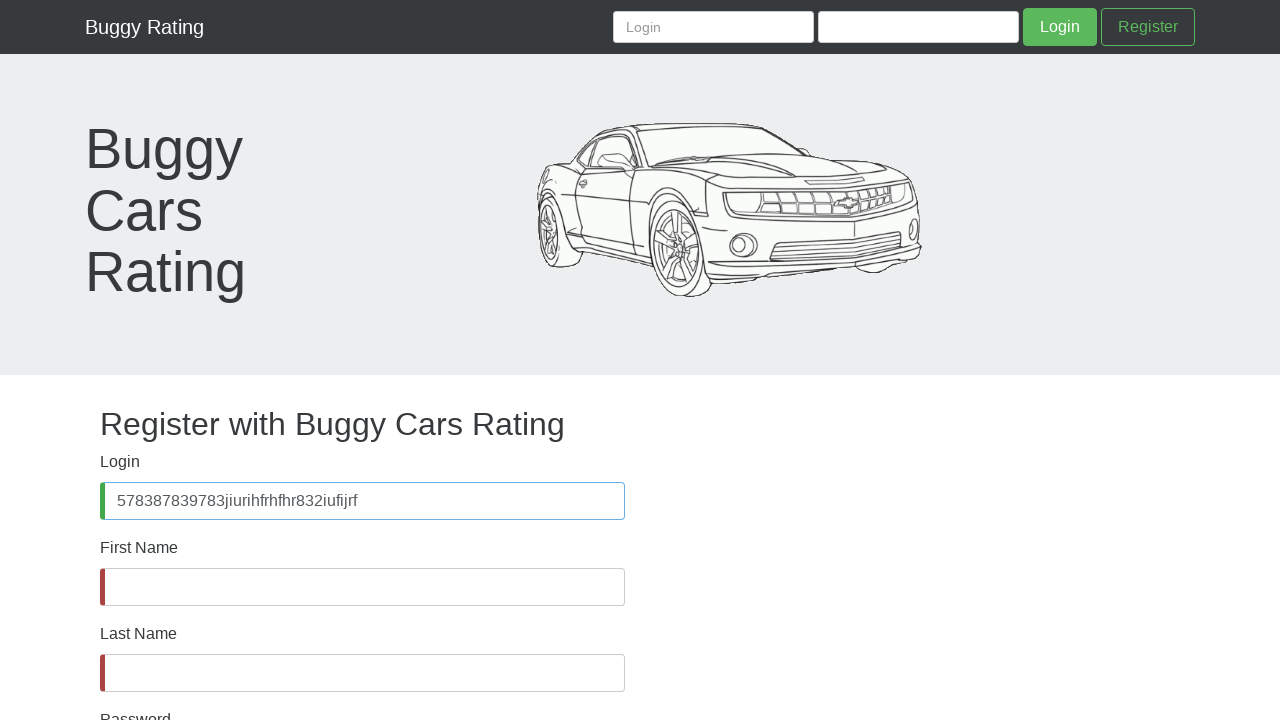

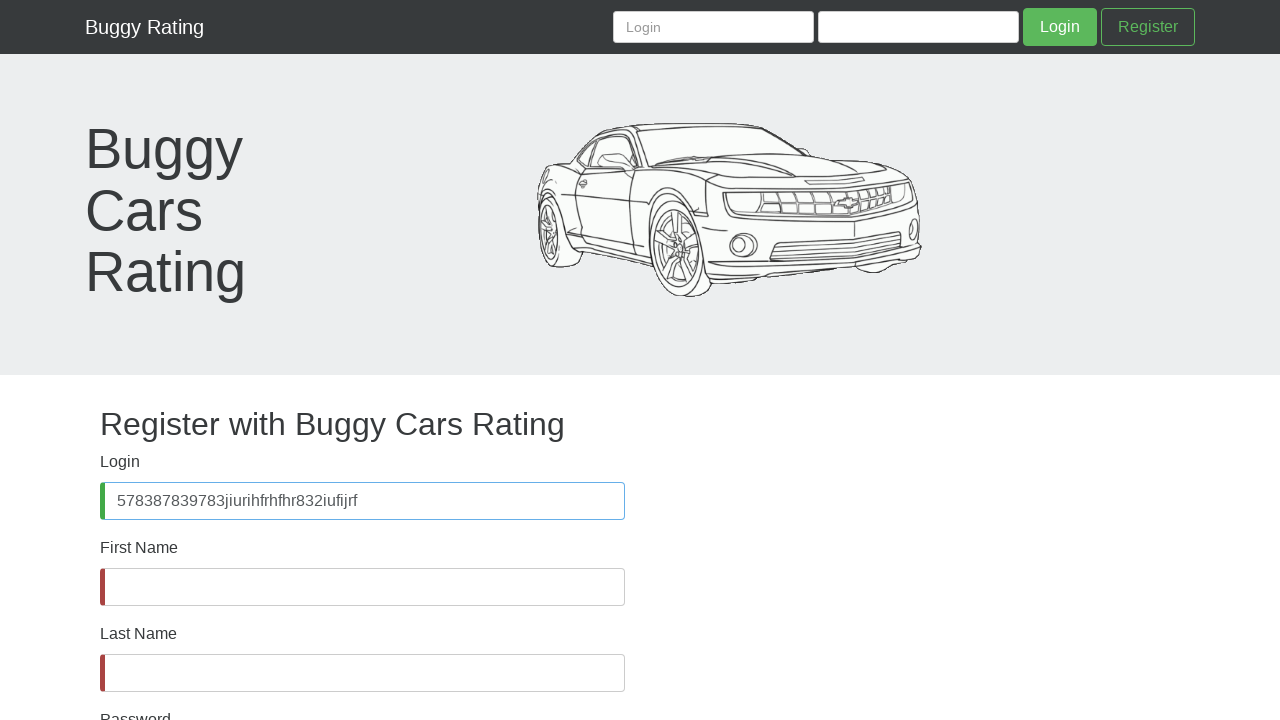